Tests file upload functionality by selecting a file using the file input element on a demo upload page

Starting URL: https://davidwalsh.name/demo/multiple-file-upload.php

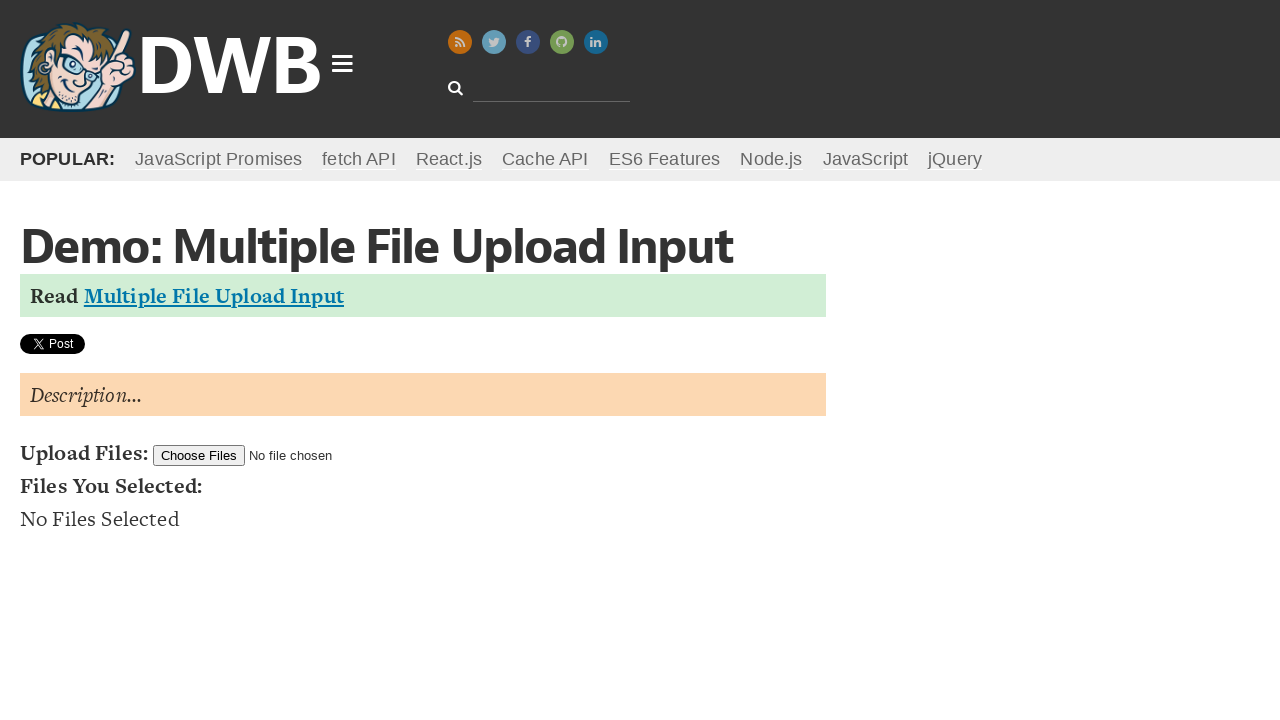

Created test file for upload at /tmp/test_upload.txt
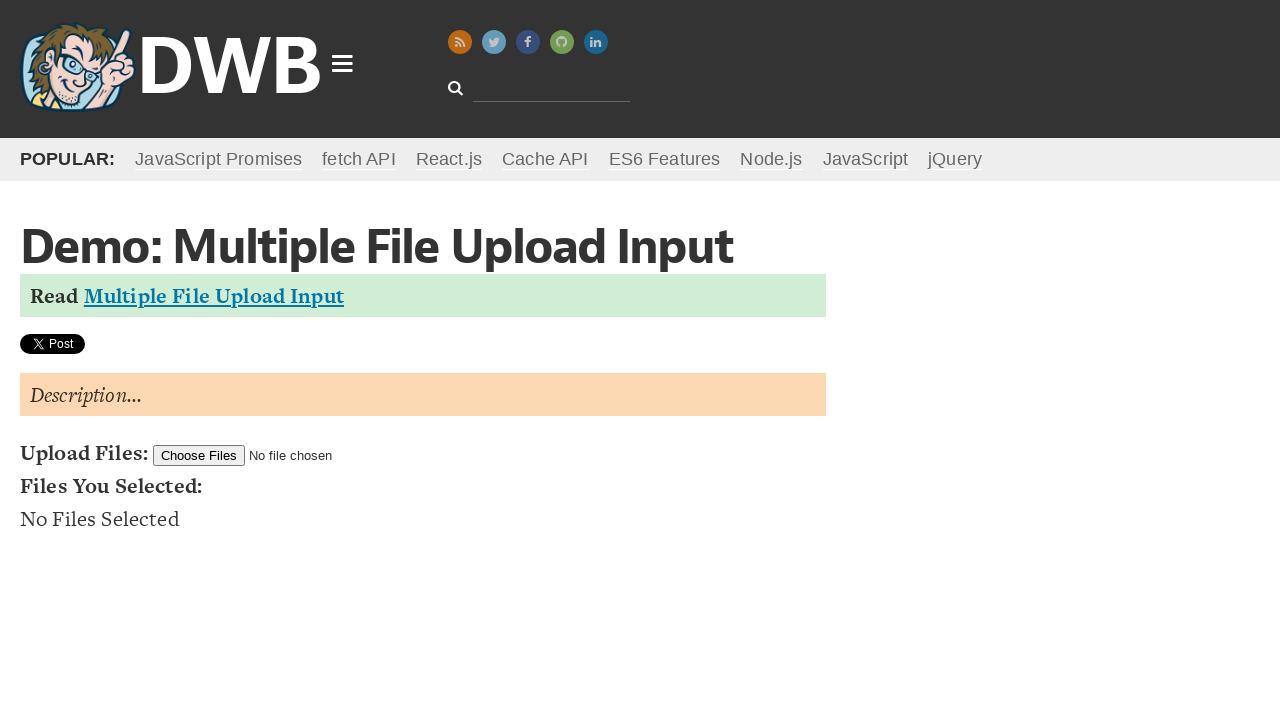

Selected test file in file input element
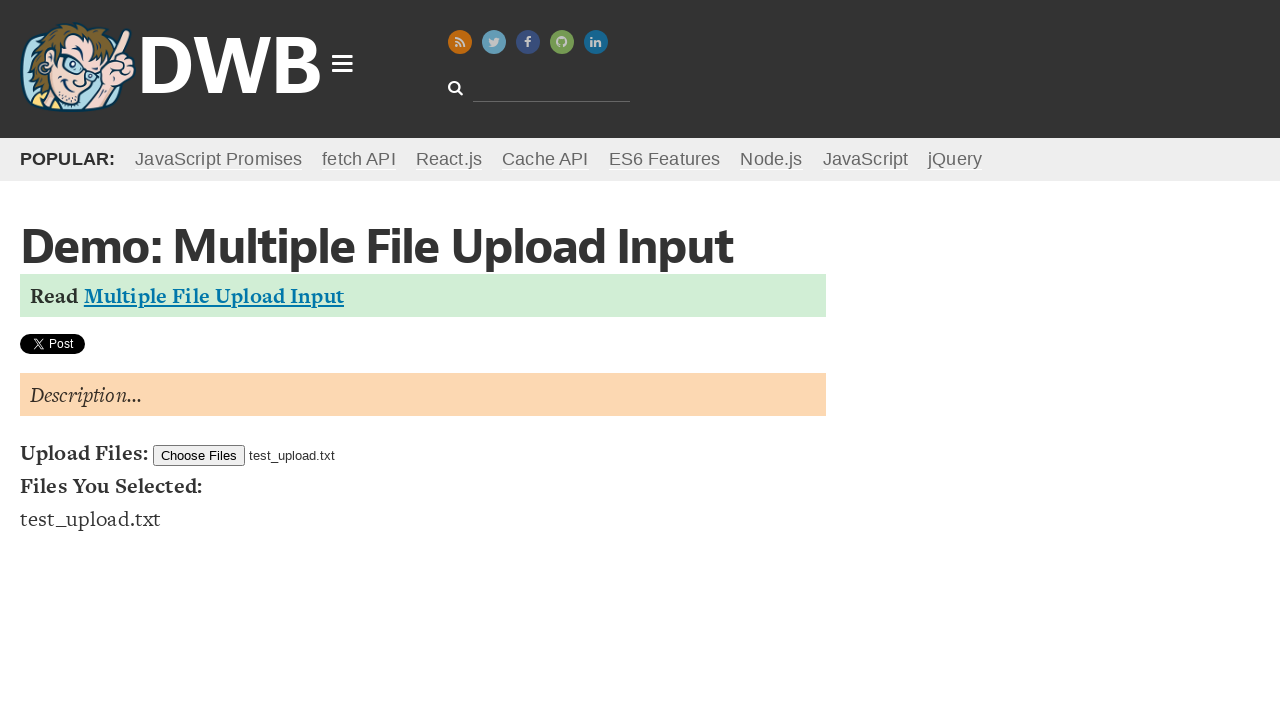

Cleaned up test file from temporary directory
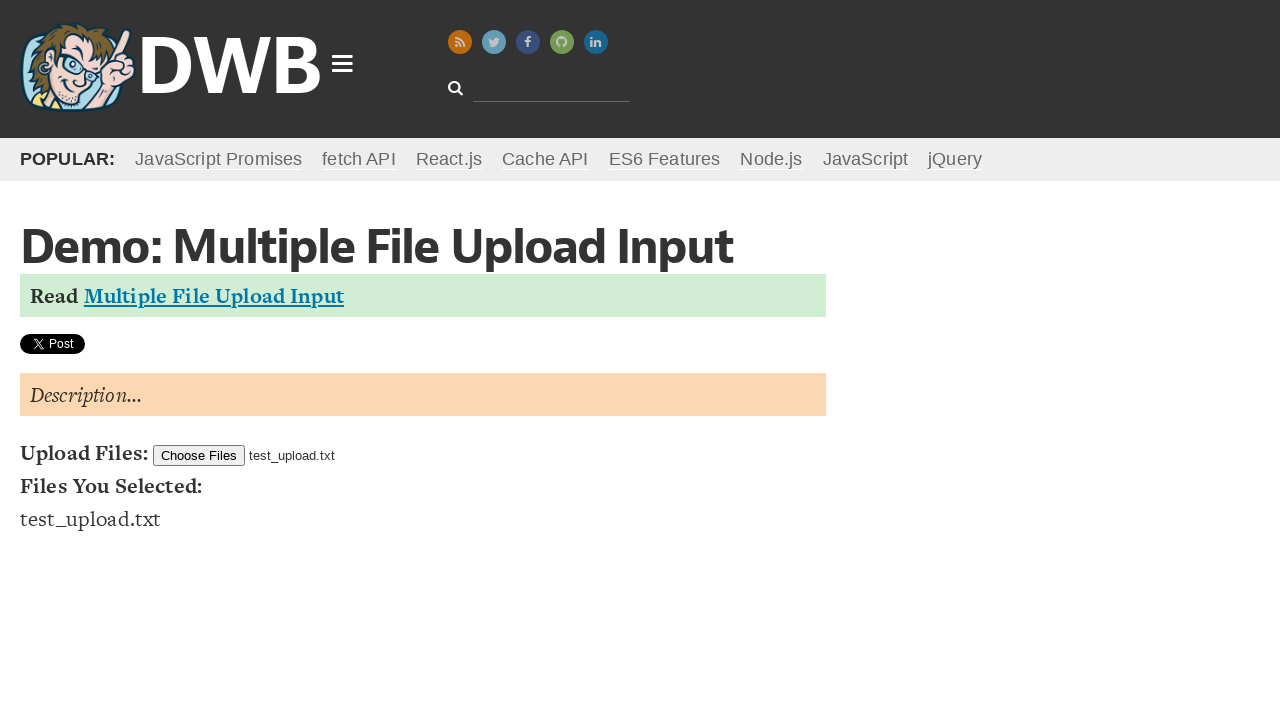

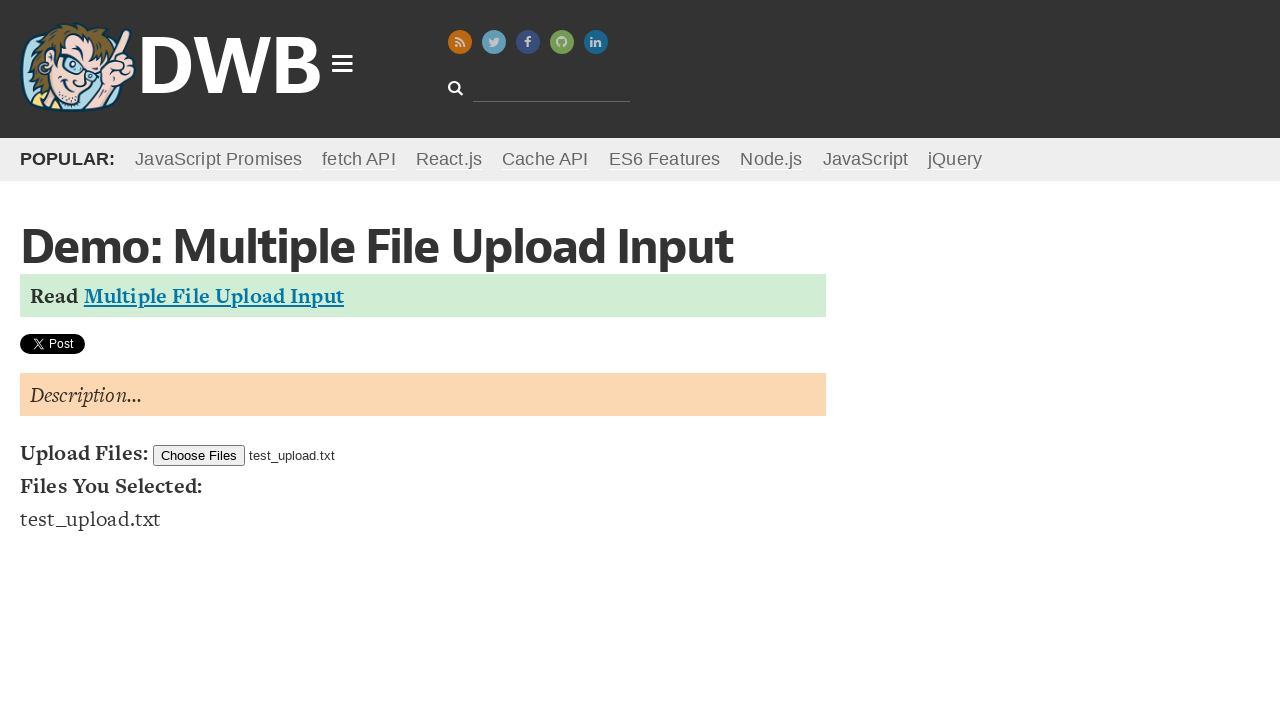